Tests accepting a JavaScript confirm dialog and verifying the OK result

Starting URL: https://testpages.eviltester.com/styled/alerts/alert-test.html

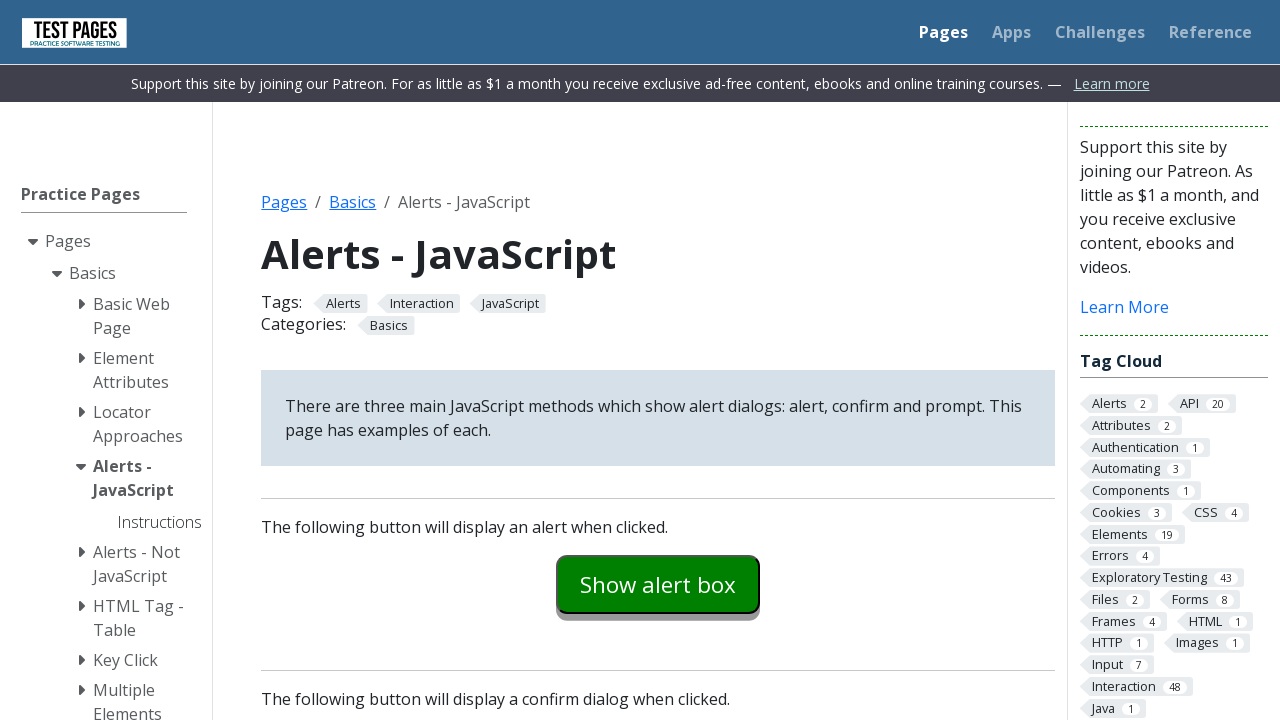

Set up dialog handler to accept confirm dialogs
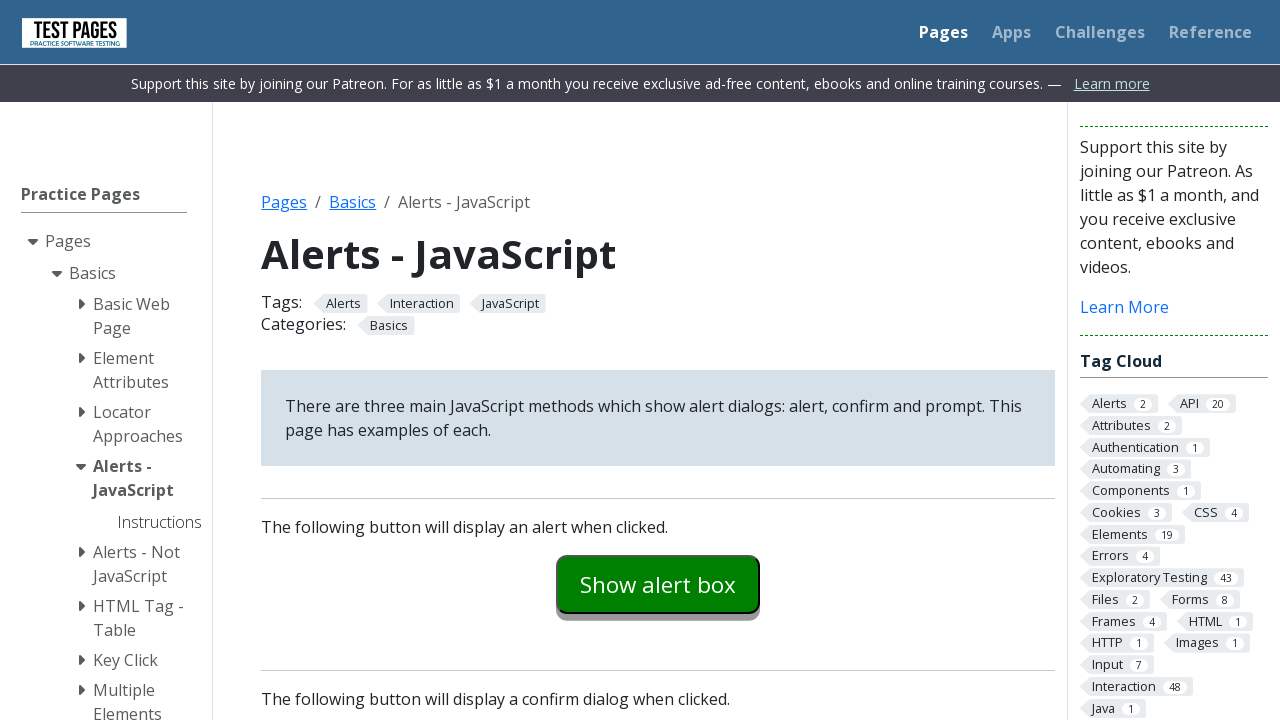

Clicked confirm example button to trigger JavaScript confirm dialog at (658, 360) on #confirmexample
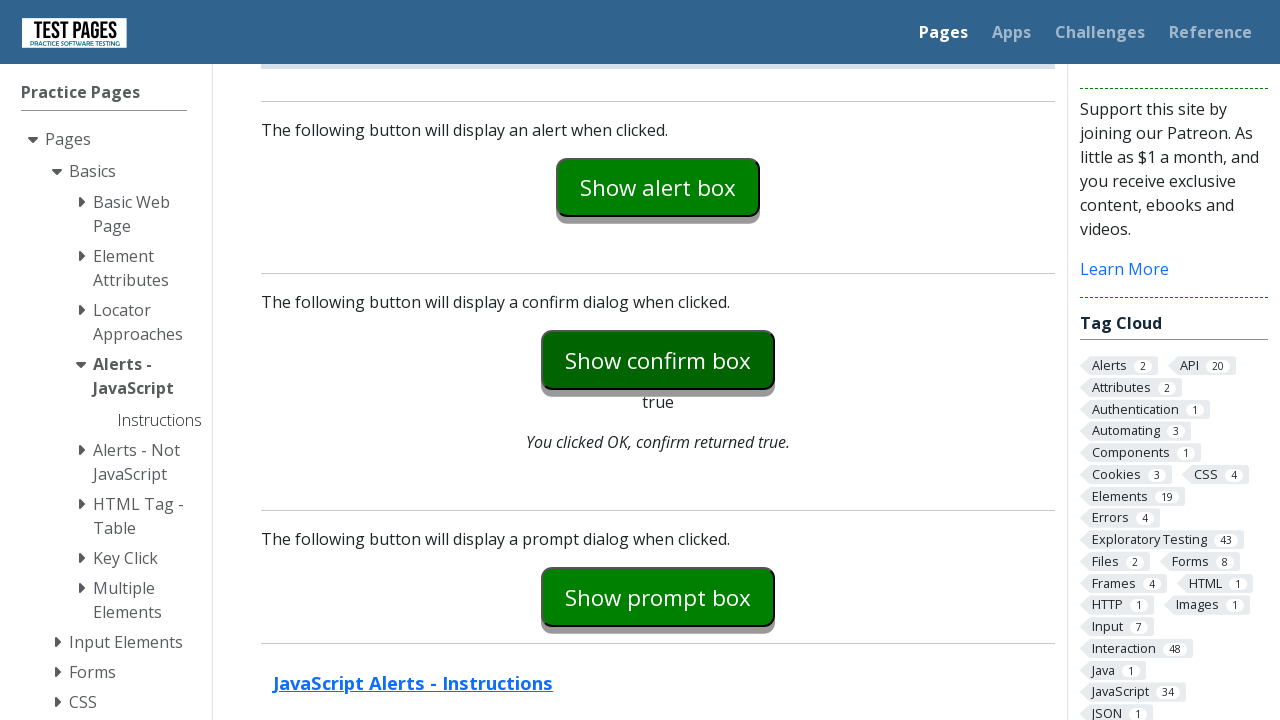

Verified that confirm dialog was accepted and 'OK' result message appeared
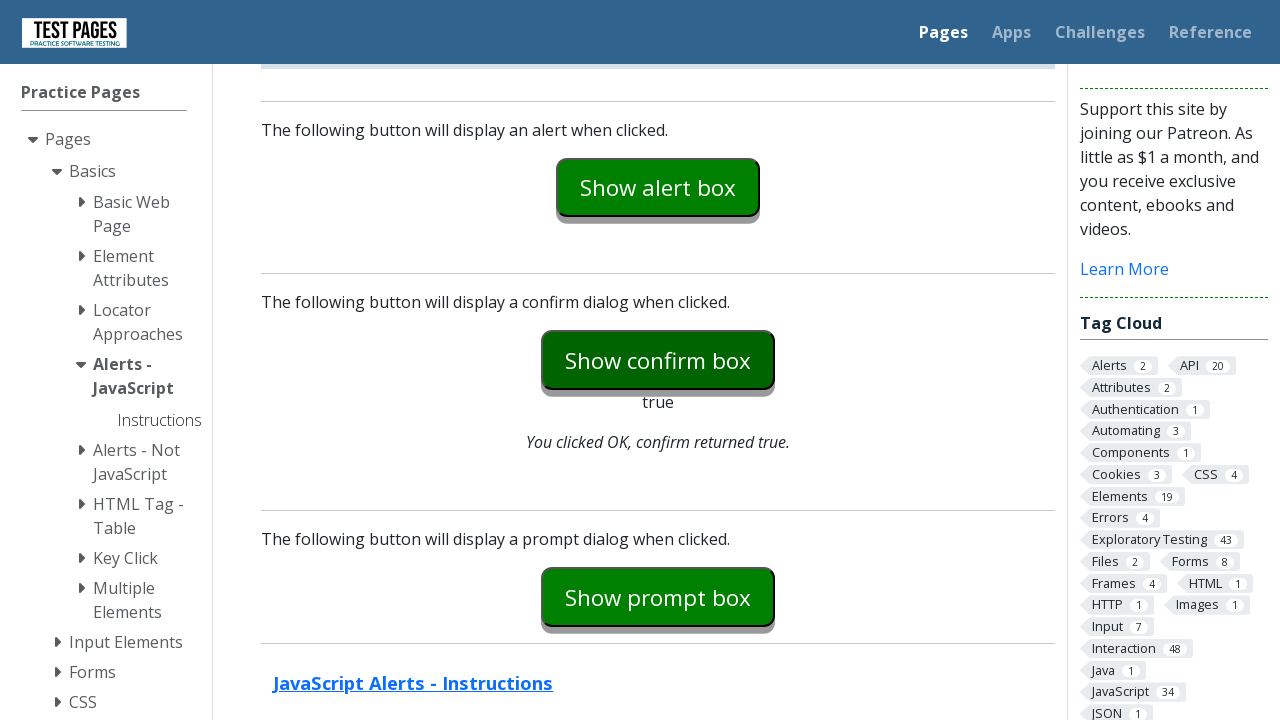

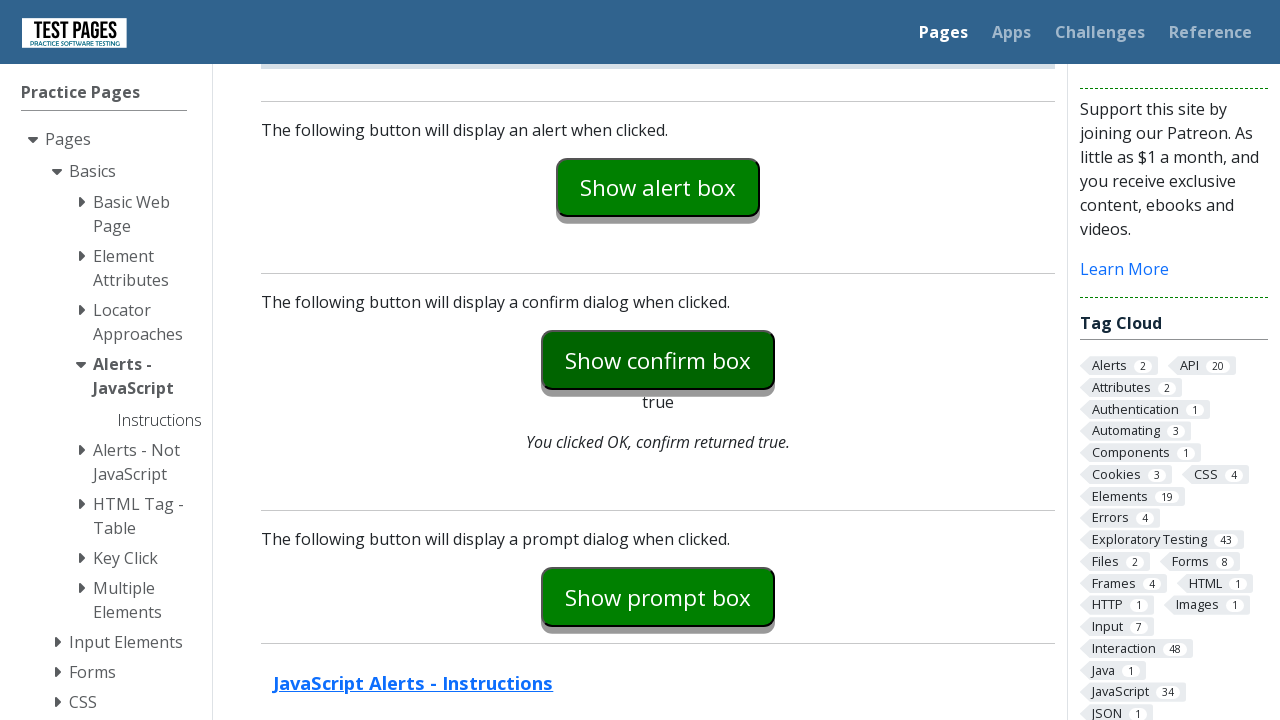